Tests interaction with shadow DOM elements inside an iframe by filling form fields within nested shadow roots

Starting URL: https://selectorshub.com/shadow-dom-in-iframe/

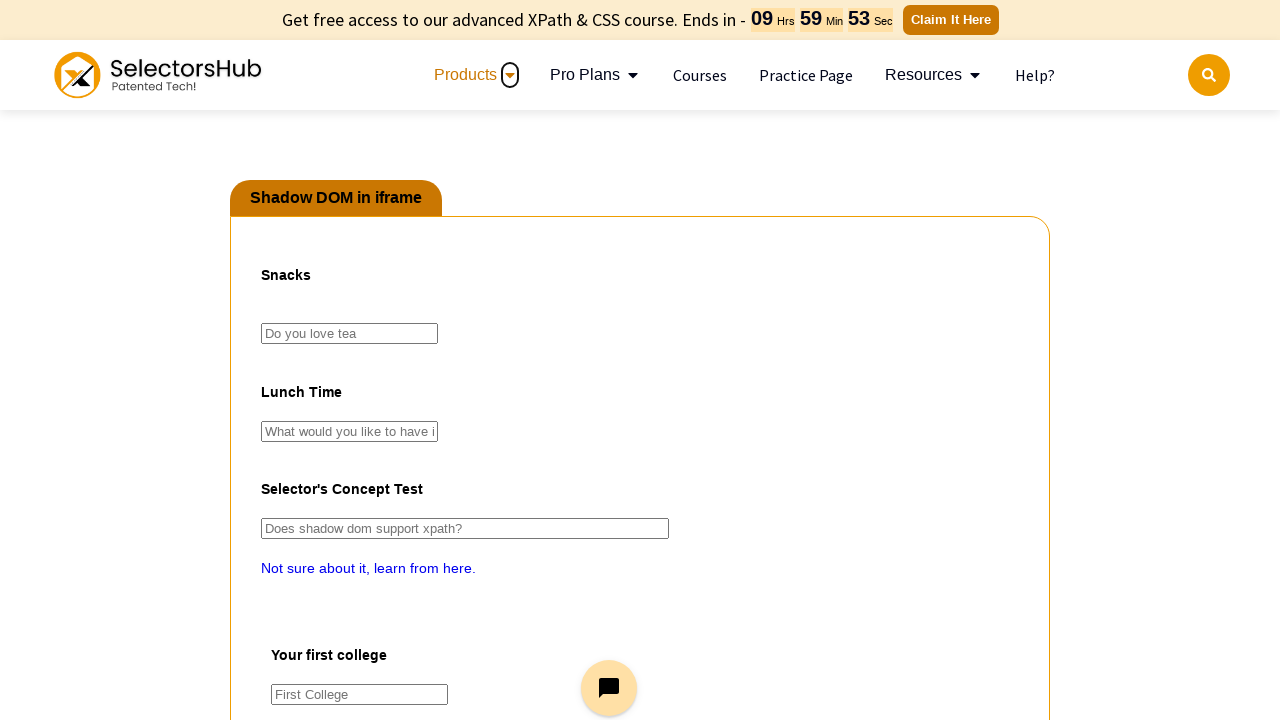

Located iframe with ID 'pact' containing shadow DOM
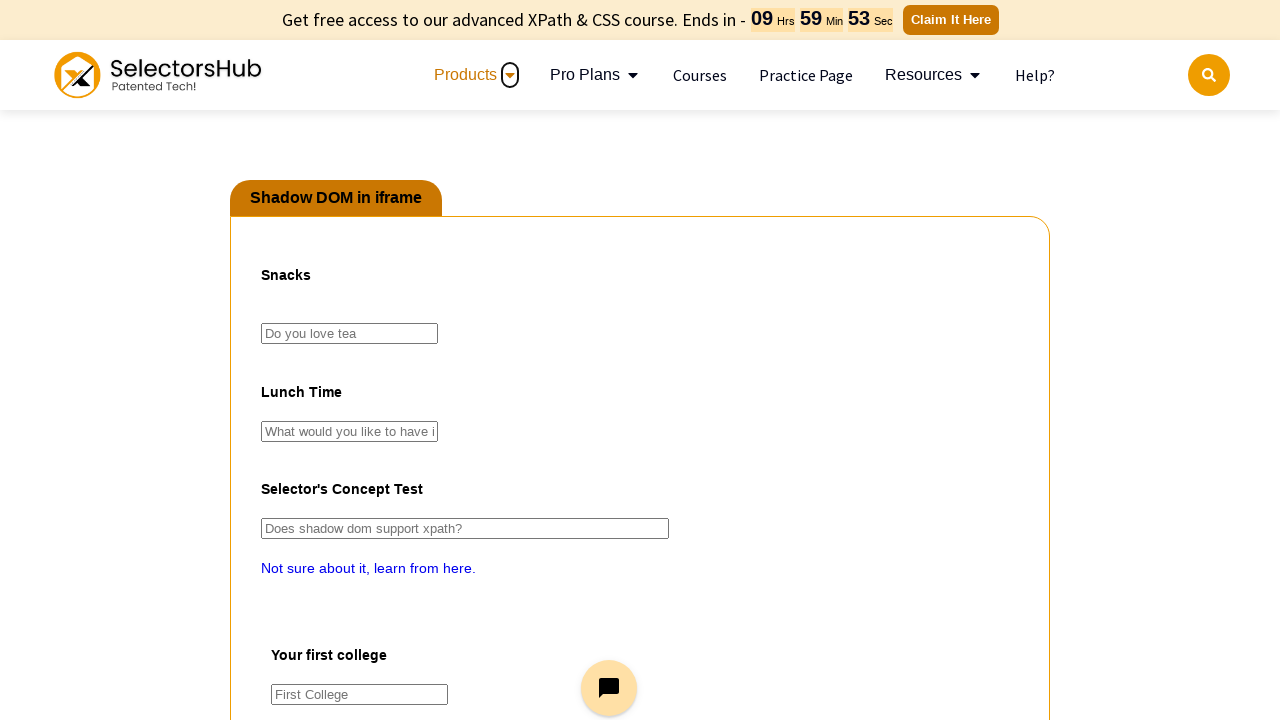

Filled tea input field in first shadow DOM with 'Maju che galle'
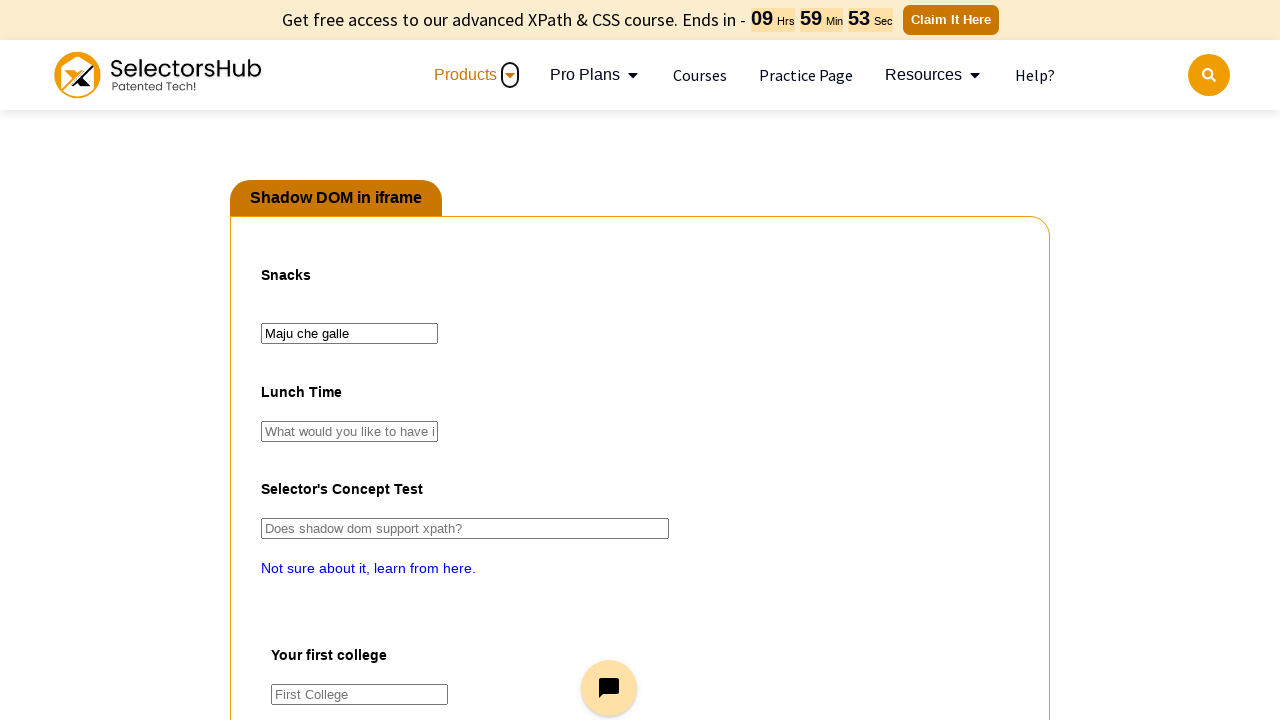

Filled pizza input field in nested shadow DOM with 'Vadapav'
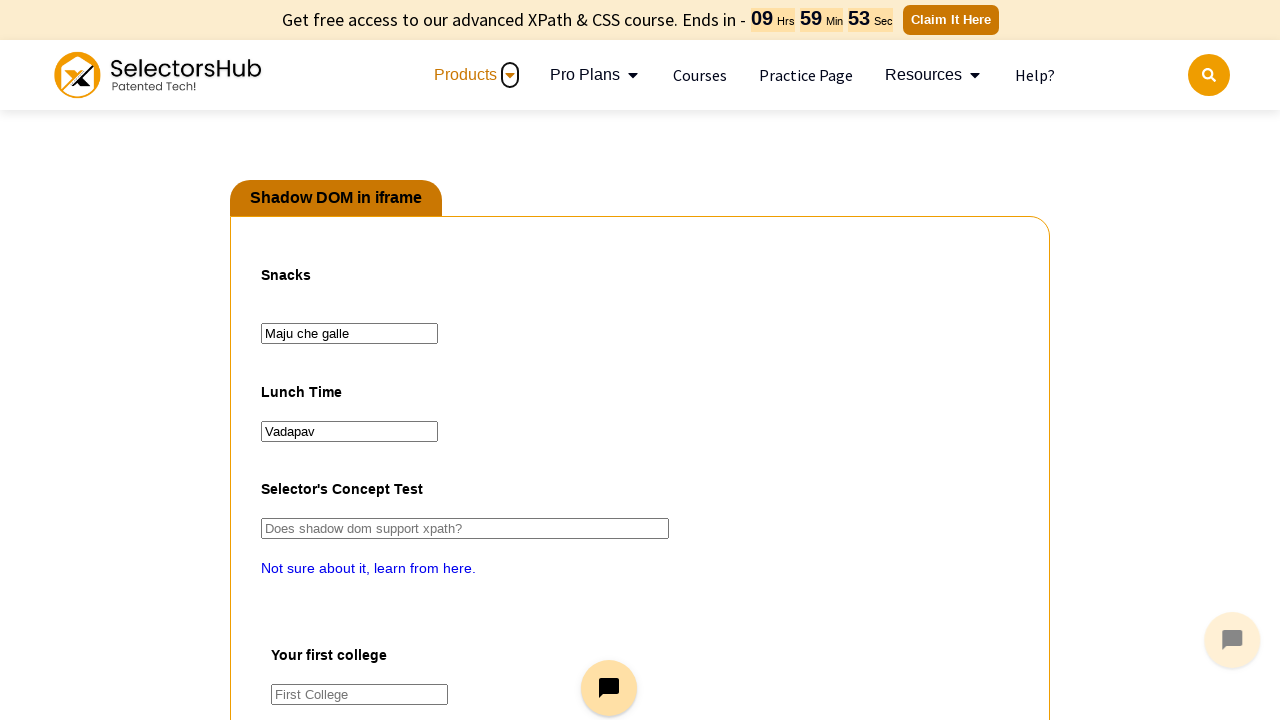

Waited 500ms for shadow DOM values to be set
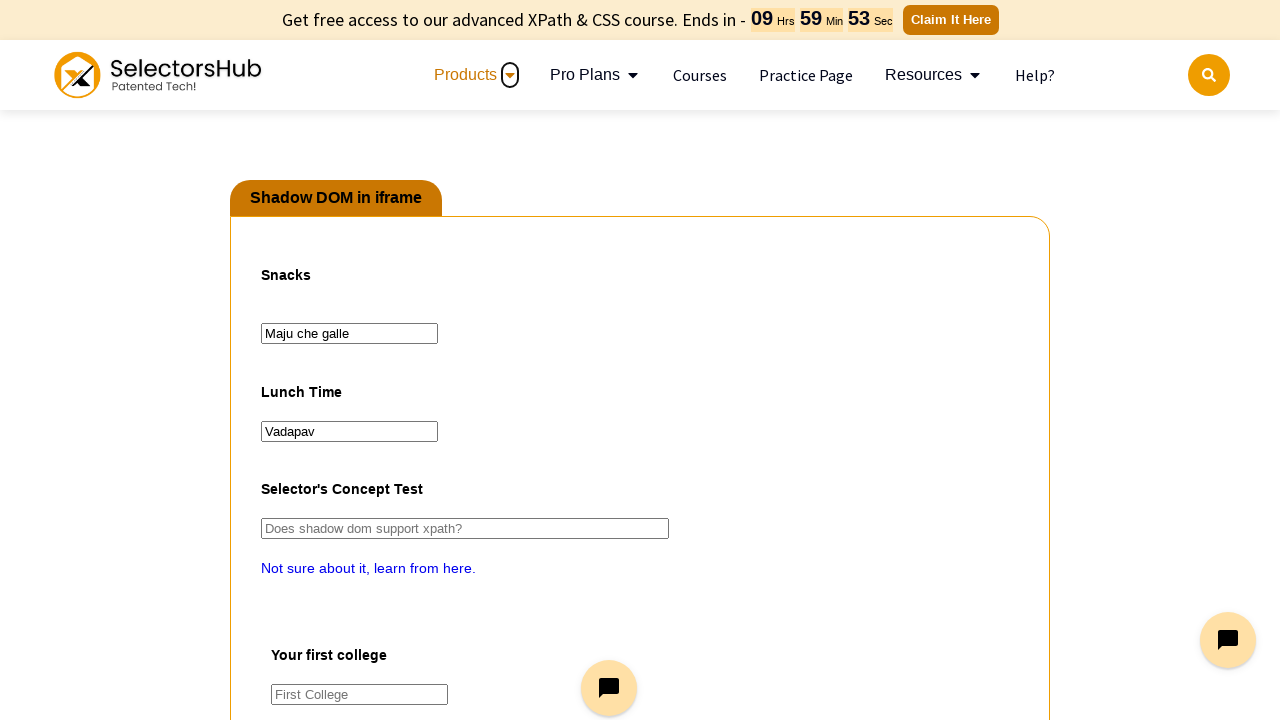

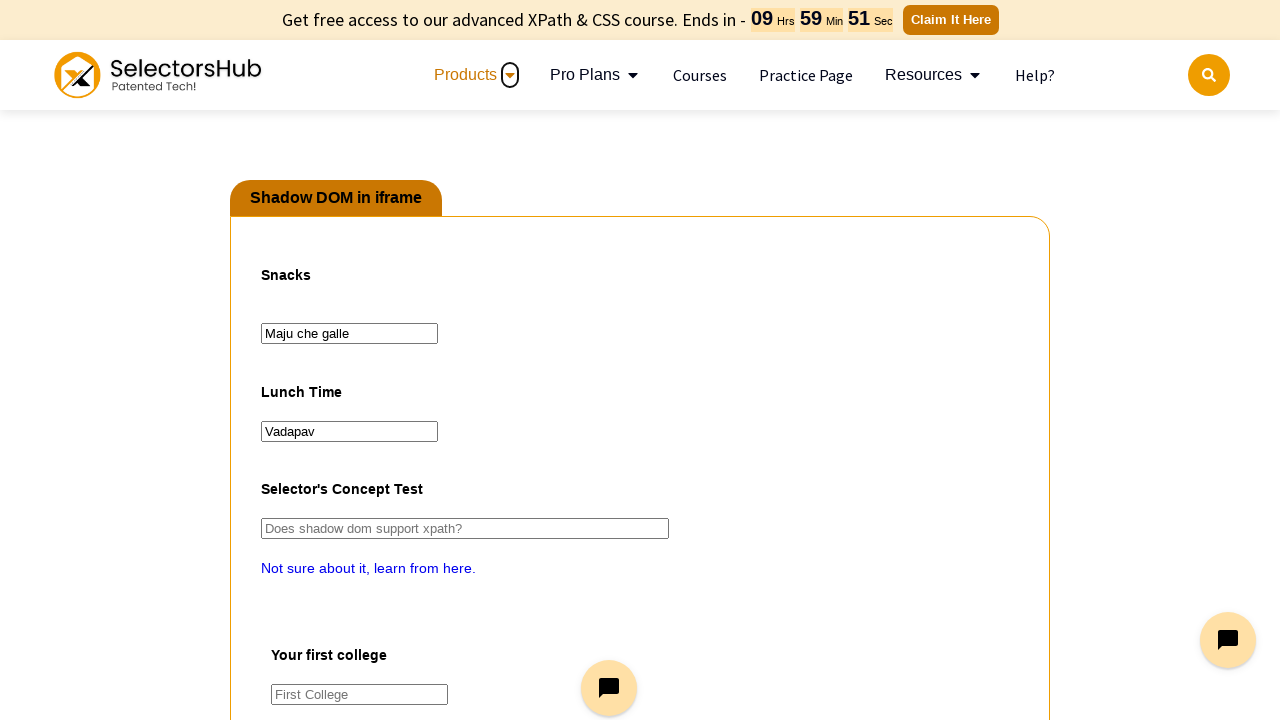